Tests radio button functionality by selecting the Impressive option and verifying the selection

Starting URL: https://demoqa.com

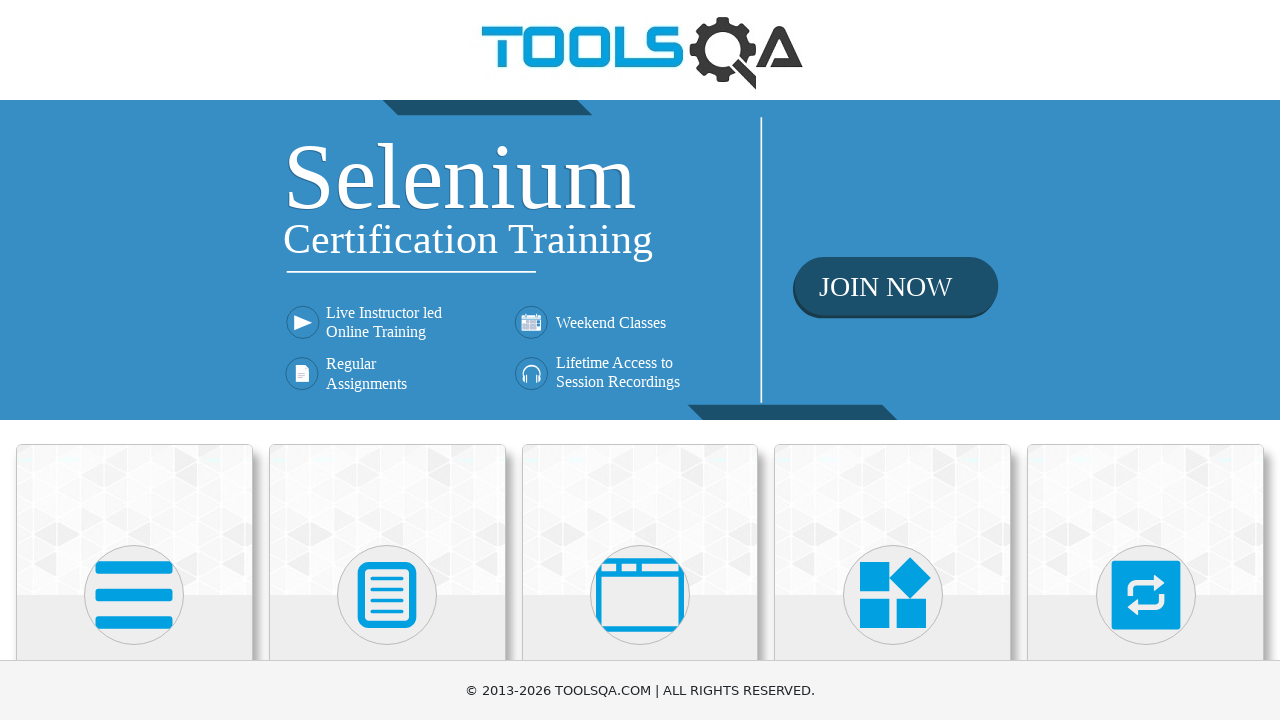

Clicked on Elements card at (134, 520) on xpath=//div[@class='category-cards']//div[1]//div[1]//div[1]
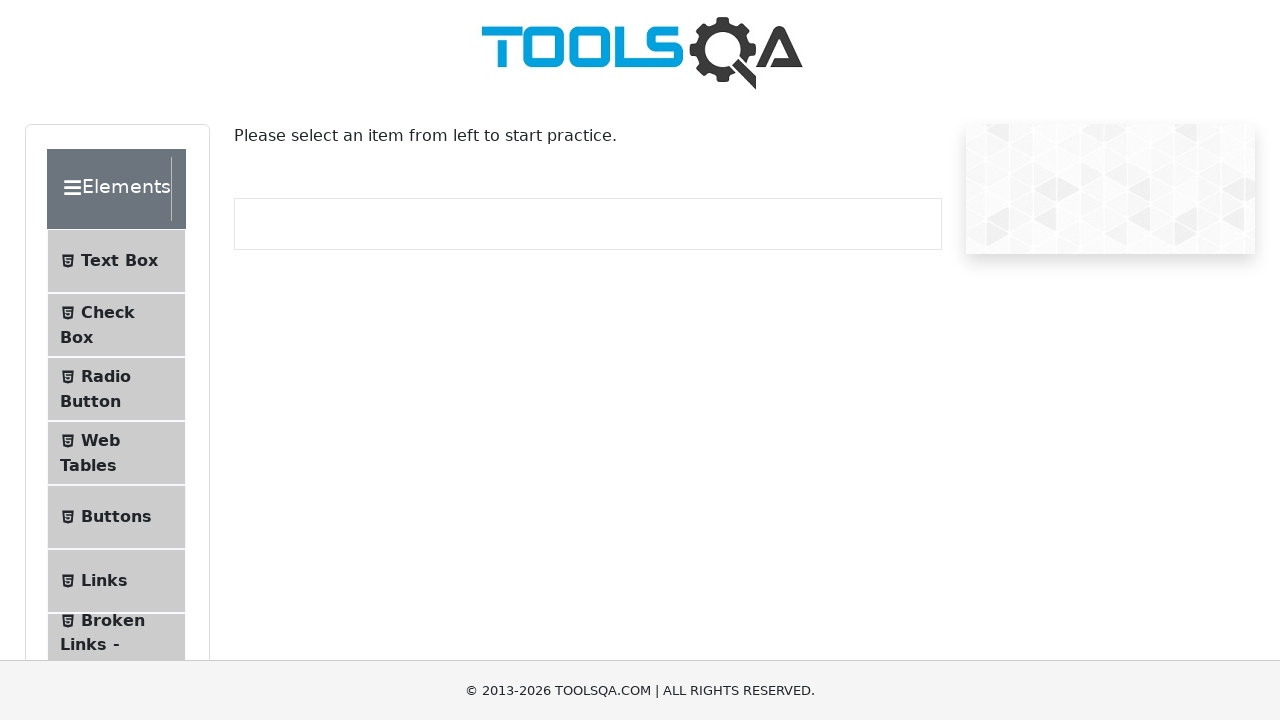

Clicked on Radio Button menu item at (106, 376) on xpath=//span[normalize-space()='Radio Button']
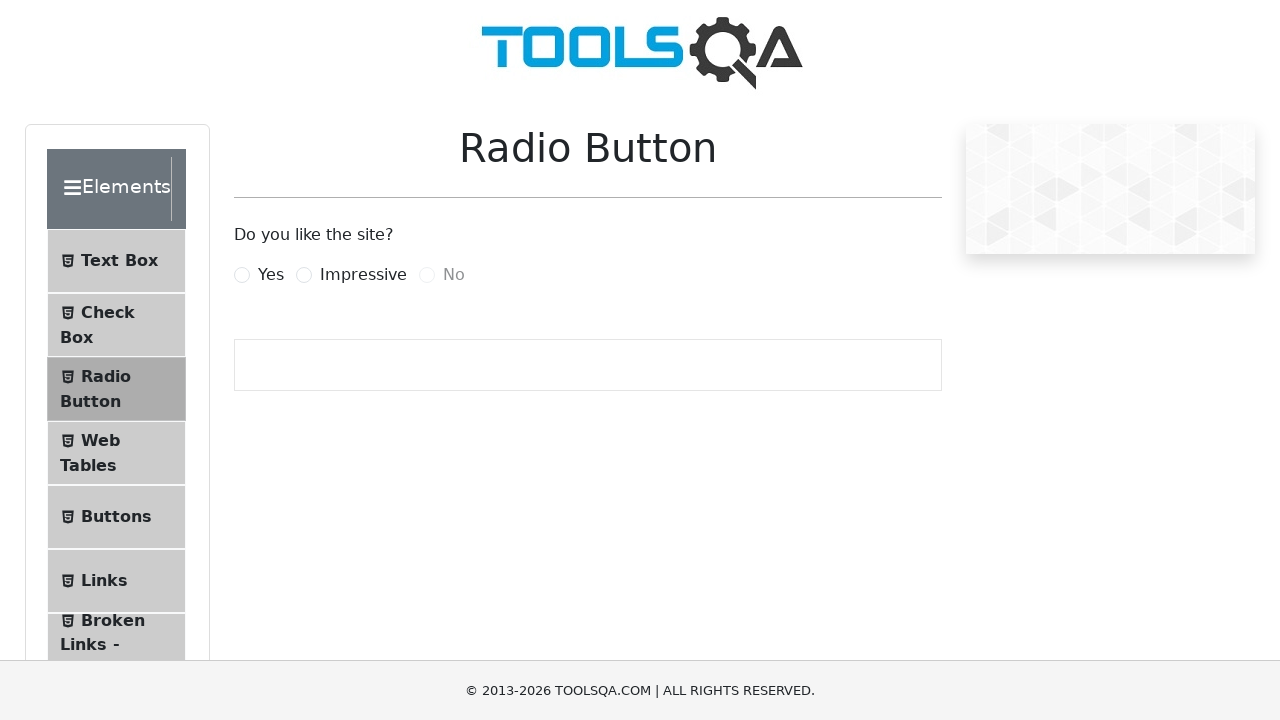

Selected Impressive radio button option at (363, 275) on //label[@for="impressiveRadio"]
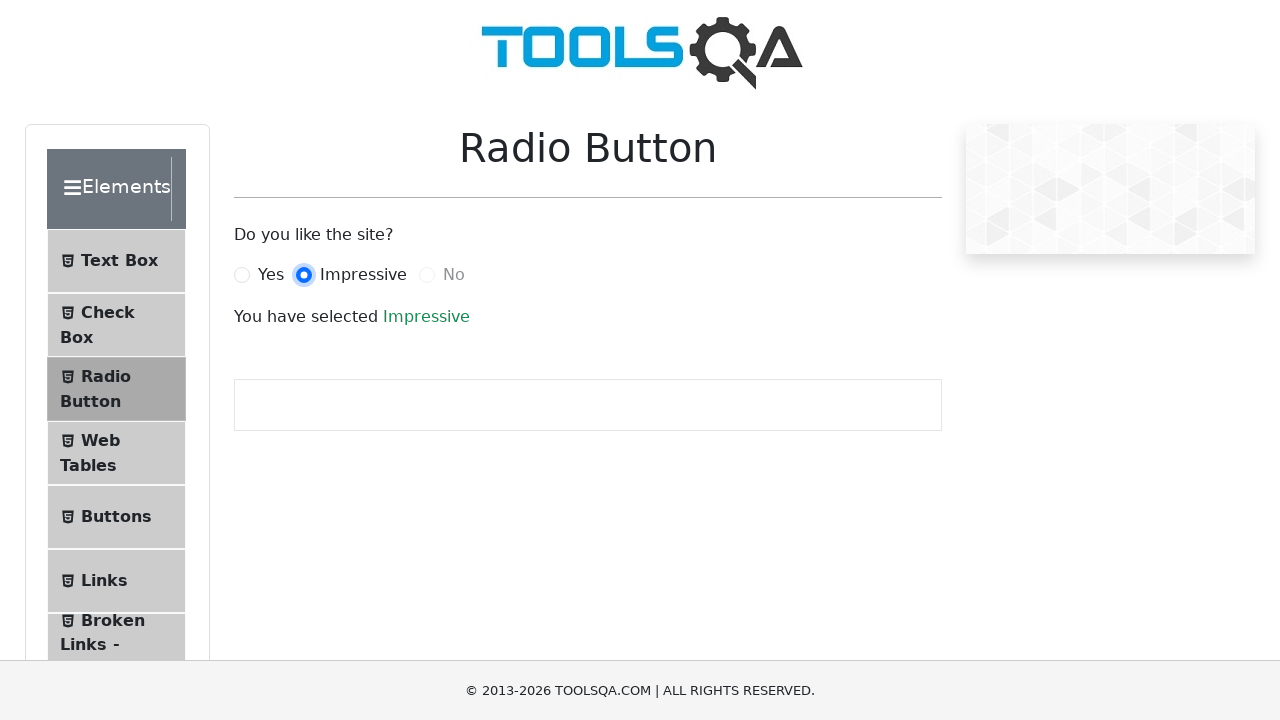

Result message appeared confirming radio button selection
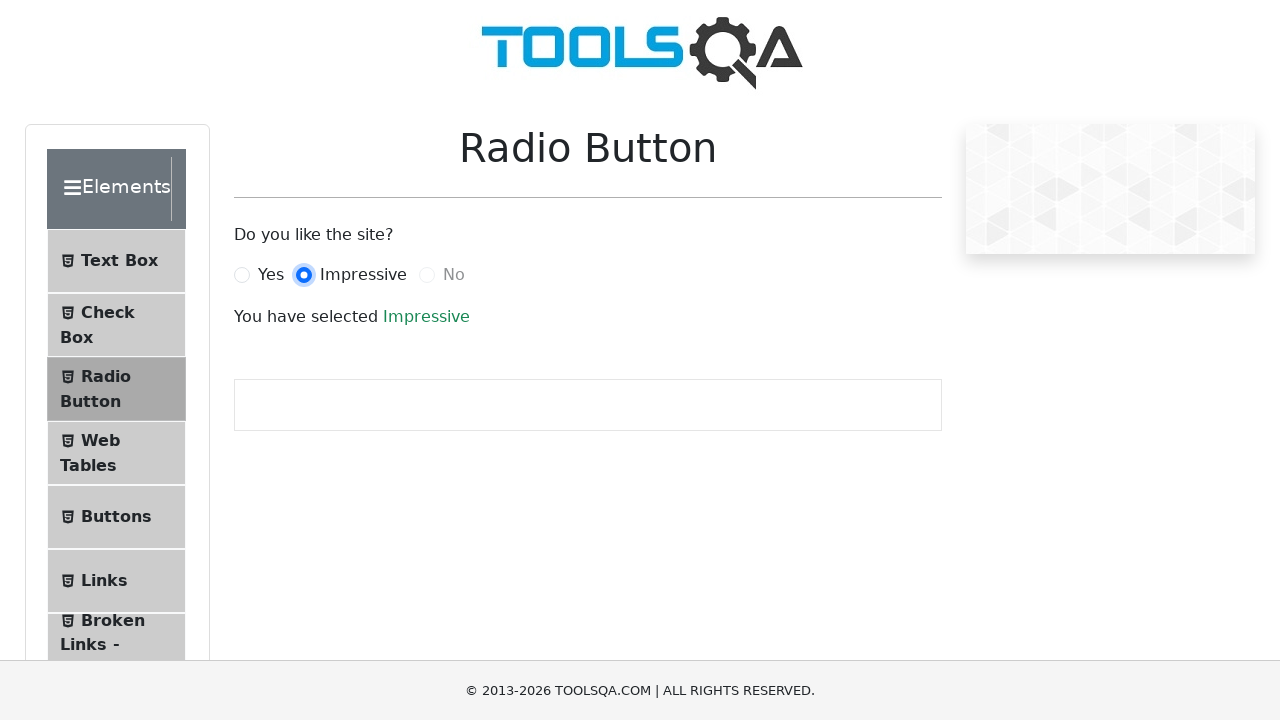

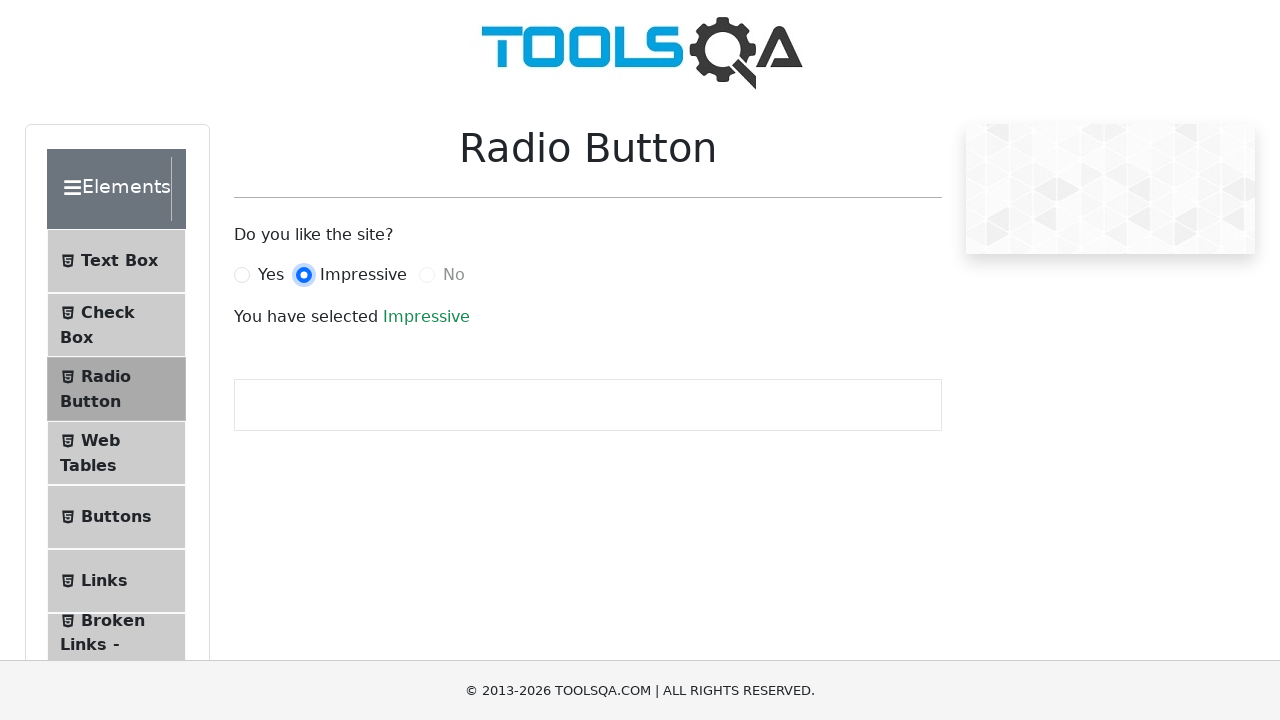